Tests opening multiple links in new tabs from a specific column section and switching between the opened tabs

Starting URL: http://qaclickacademy.com/practice.php

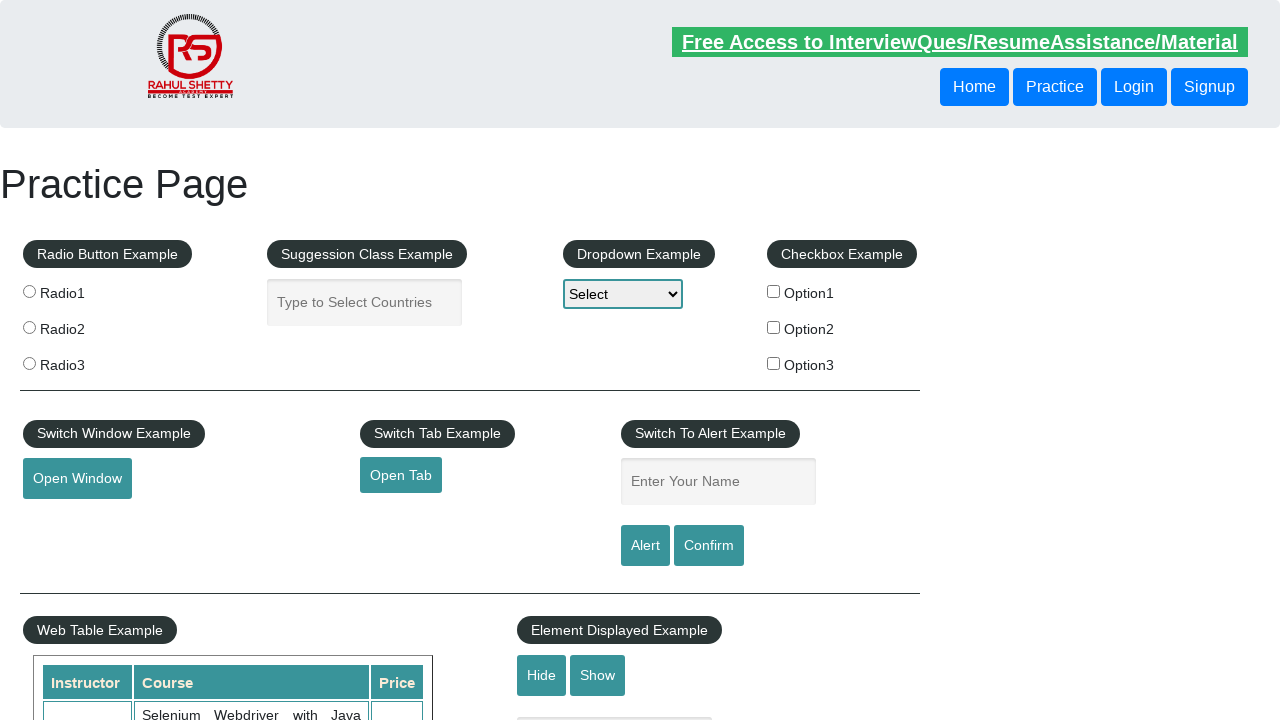

Opened REST API link in new tab using Ctrl+Click at (68, 520) on //table/tbody/tr/td[1]/ul//a[text()='REST API']
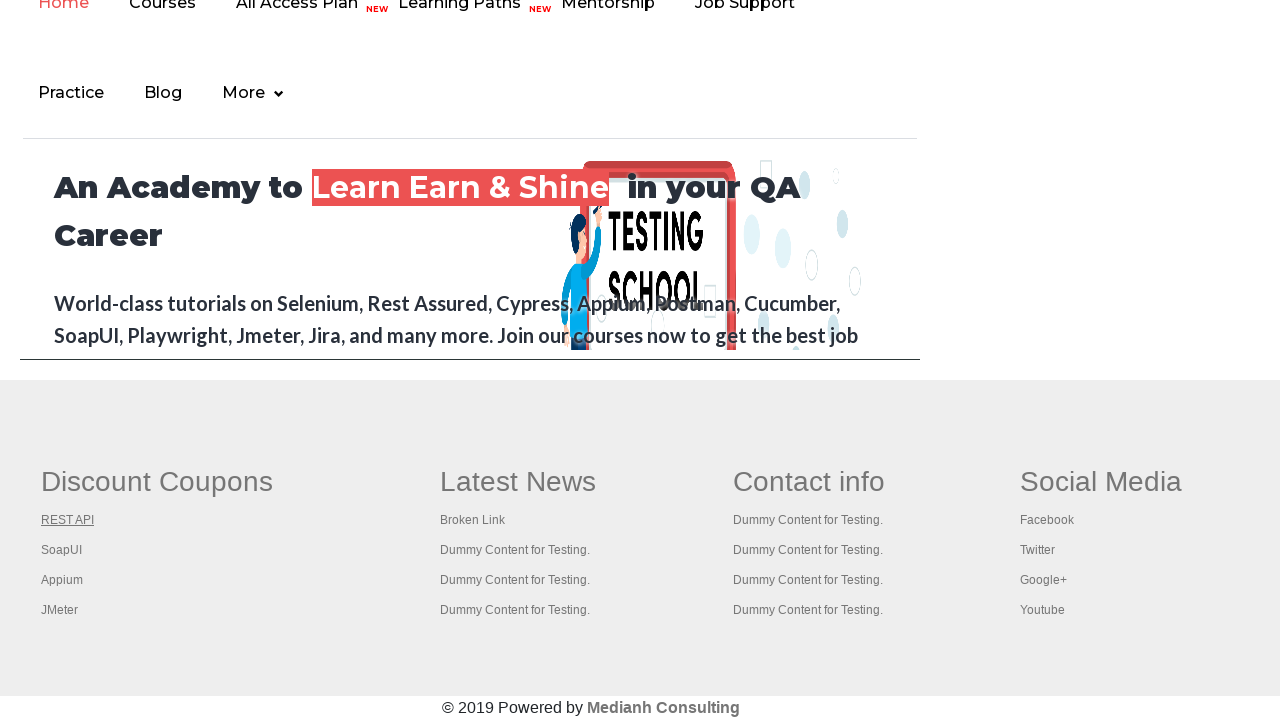

Opened SoapUI link in new tab using Ctrl+Click at (62, 550) on //table/tbody/tr/td[1]/ul//a[text()='SoapUI']
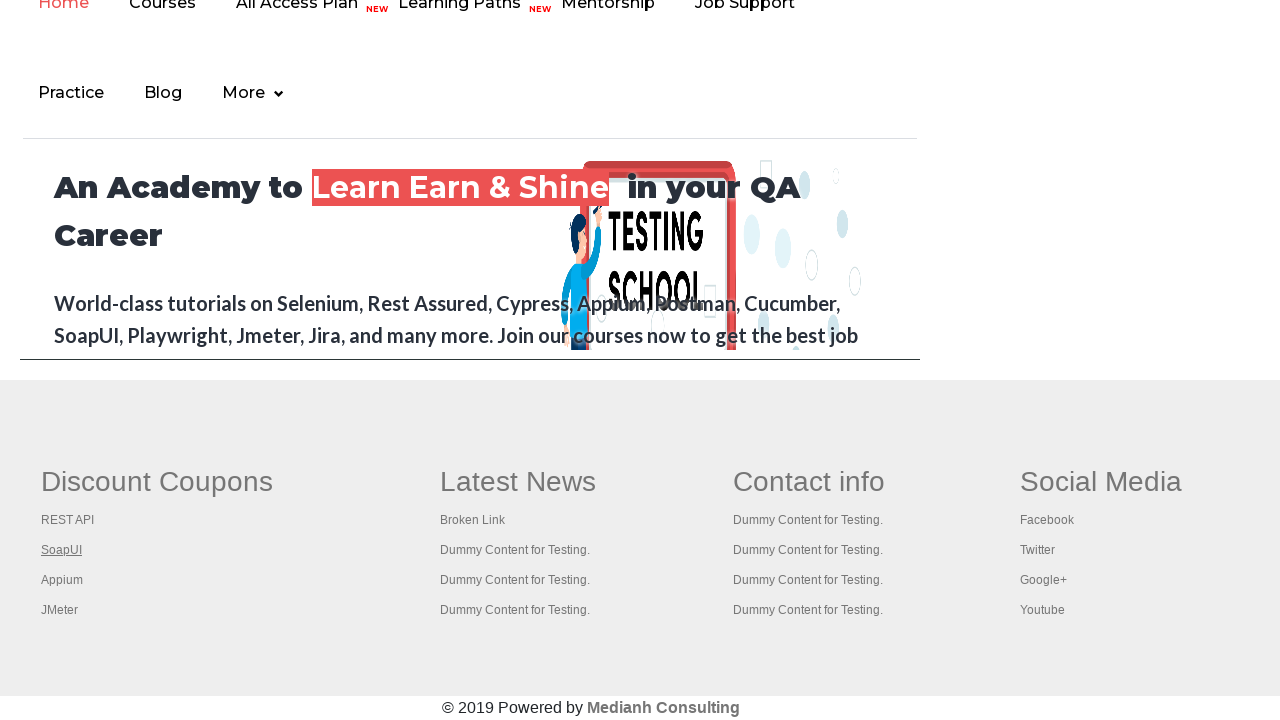

Opened Appium link in new tab using Ctrl+Click at (62, 580) on //table/tbody/tr/td[1]/ul//a[text()='Appium']
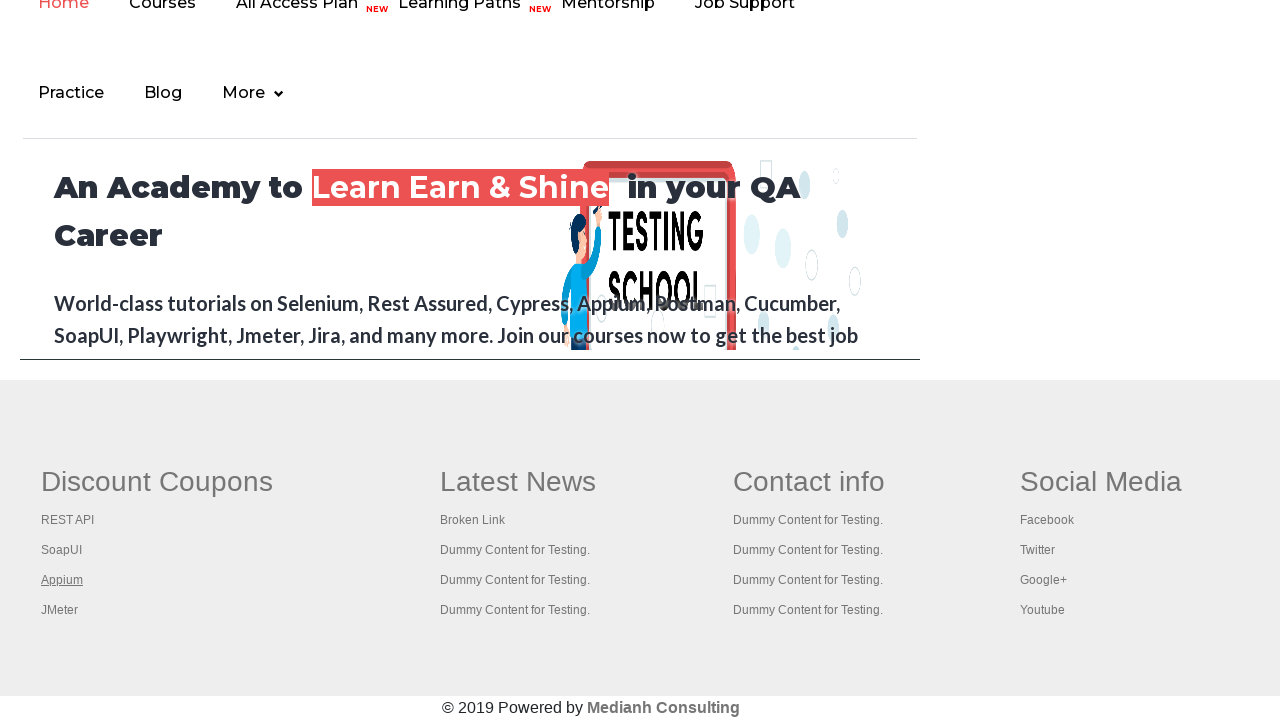

Opened JMeter link in new tab using Ctrl+Click at (60, 610) on //table/tbody/tr/td[1]/ul//a[text()='JMeter']
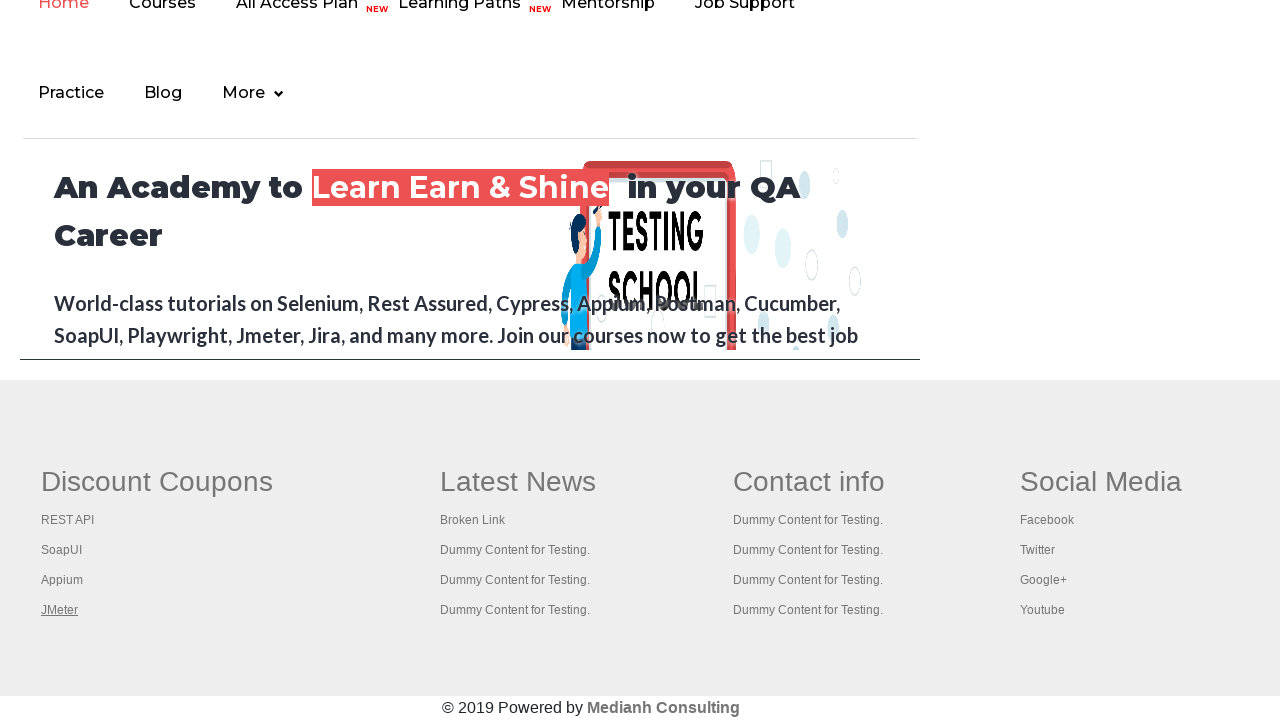

REST API page loaded successfully
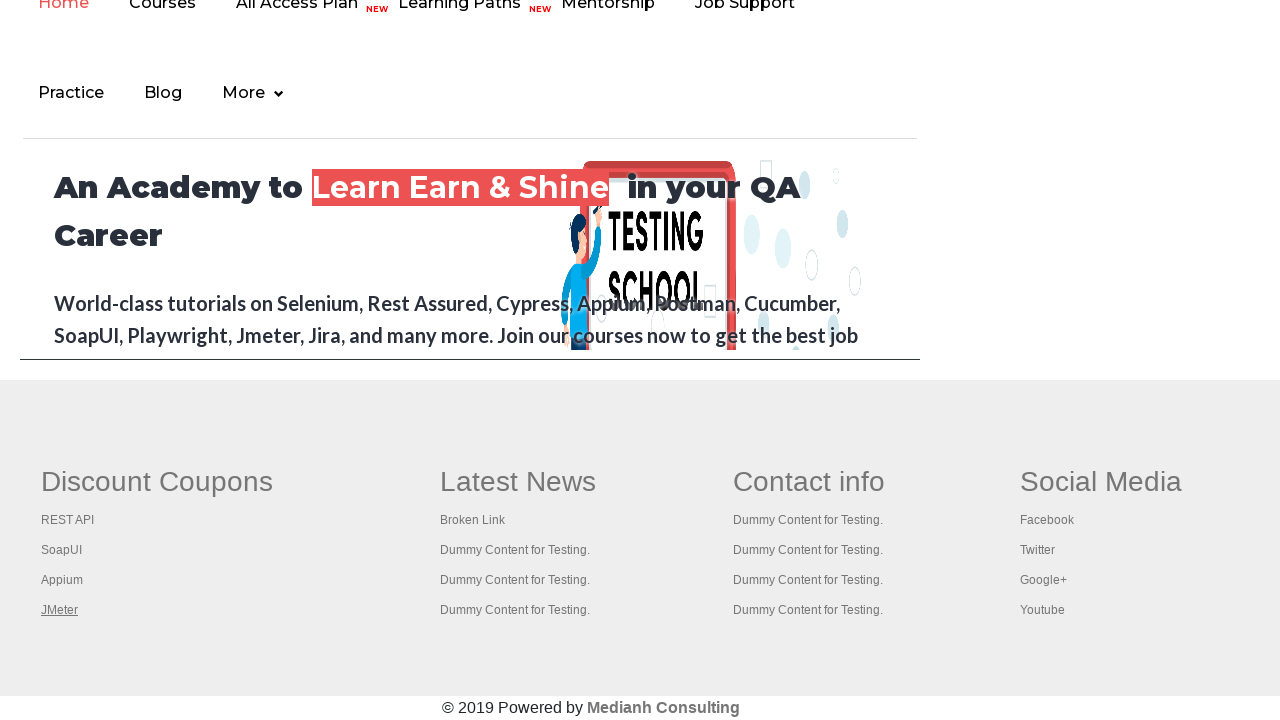

SoapUI page loaded successfully
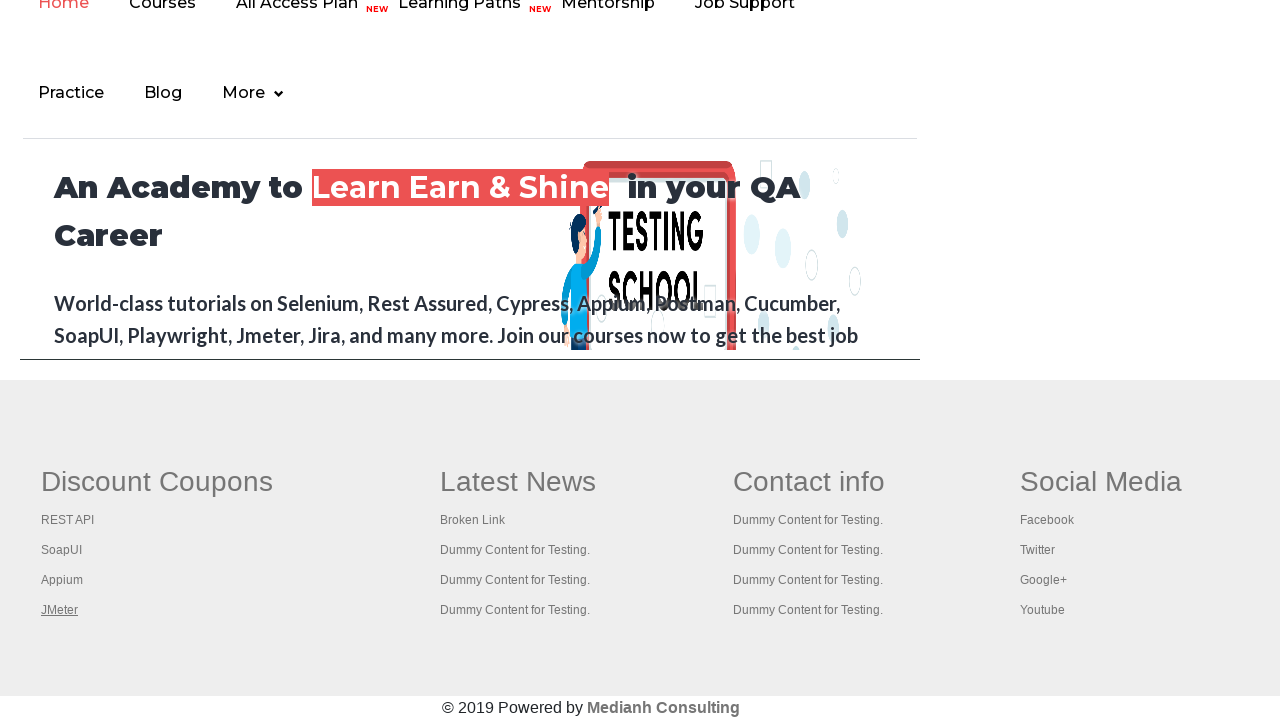

Appium page loaded successfully
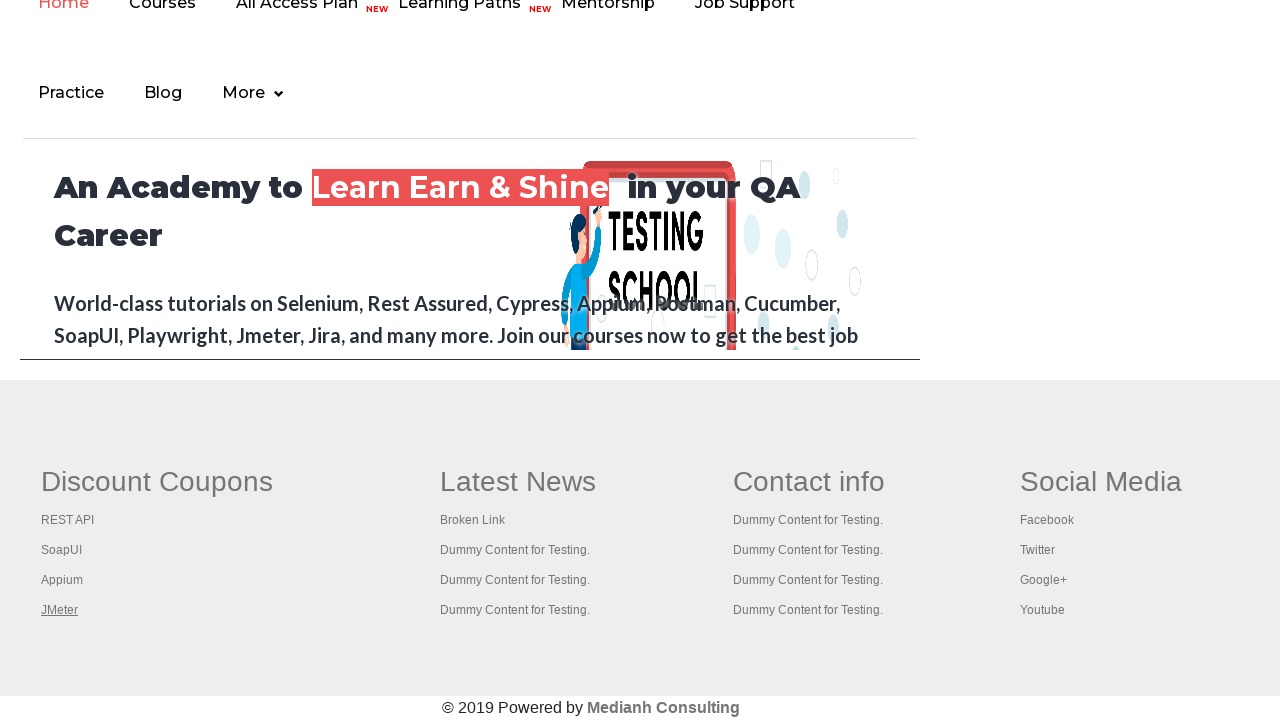

JMeter page loaded successfully
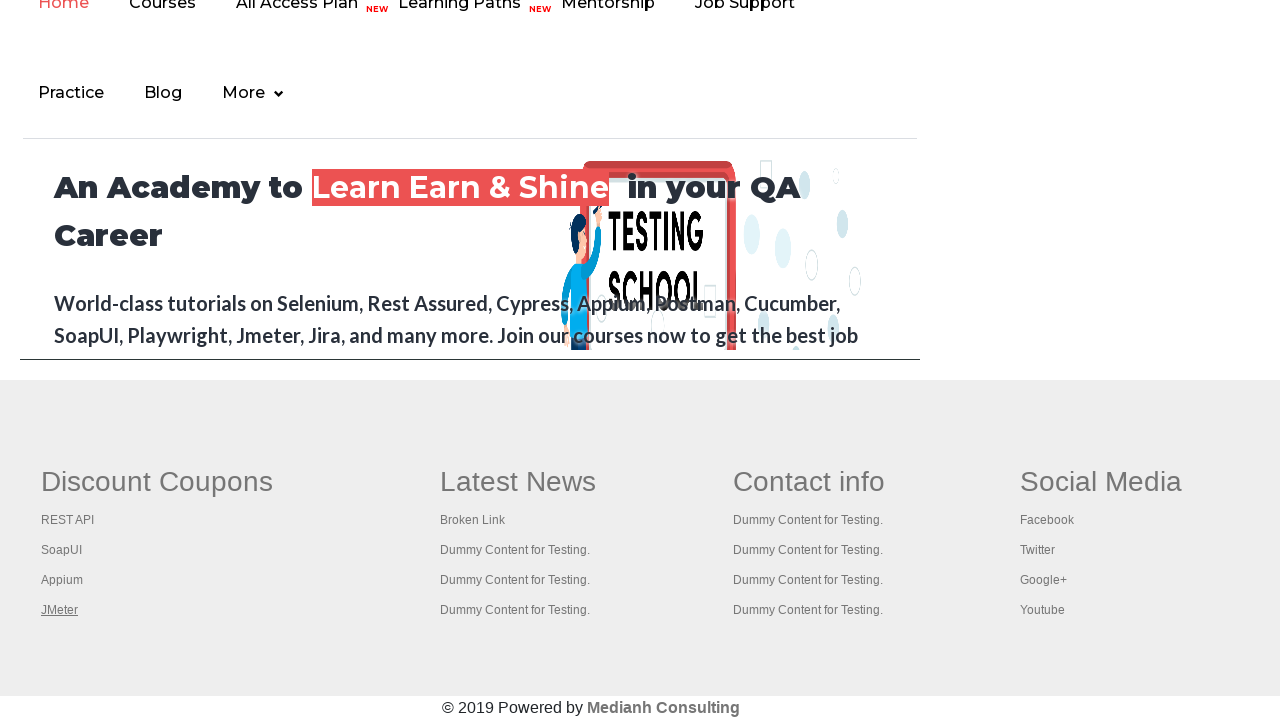

Switched to opened tab
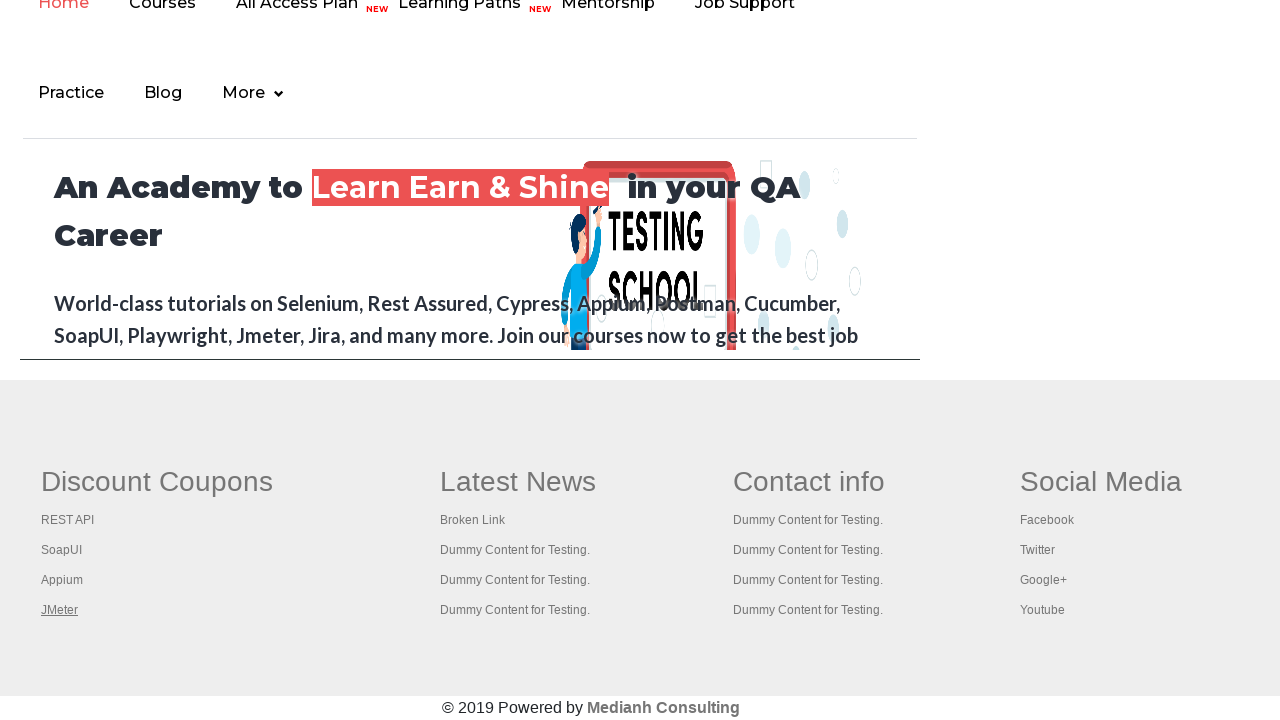

Paused briefly while on tab
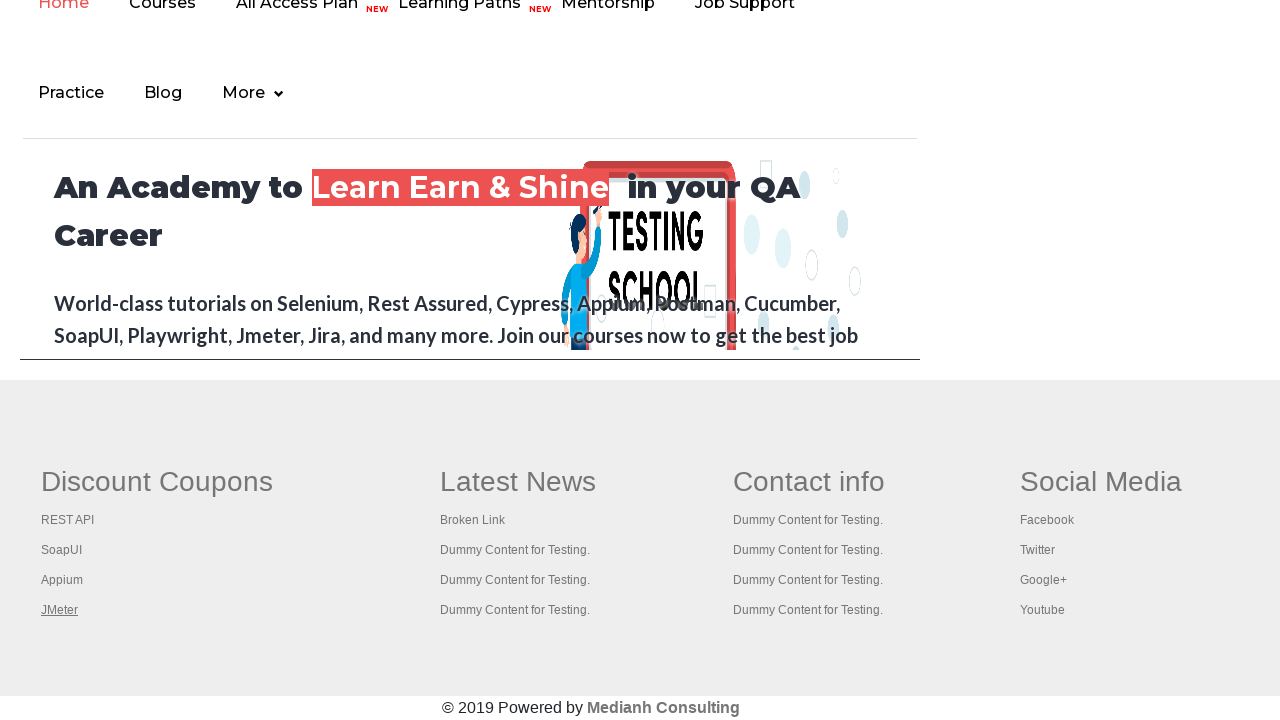

Switched to opened tab
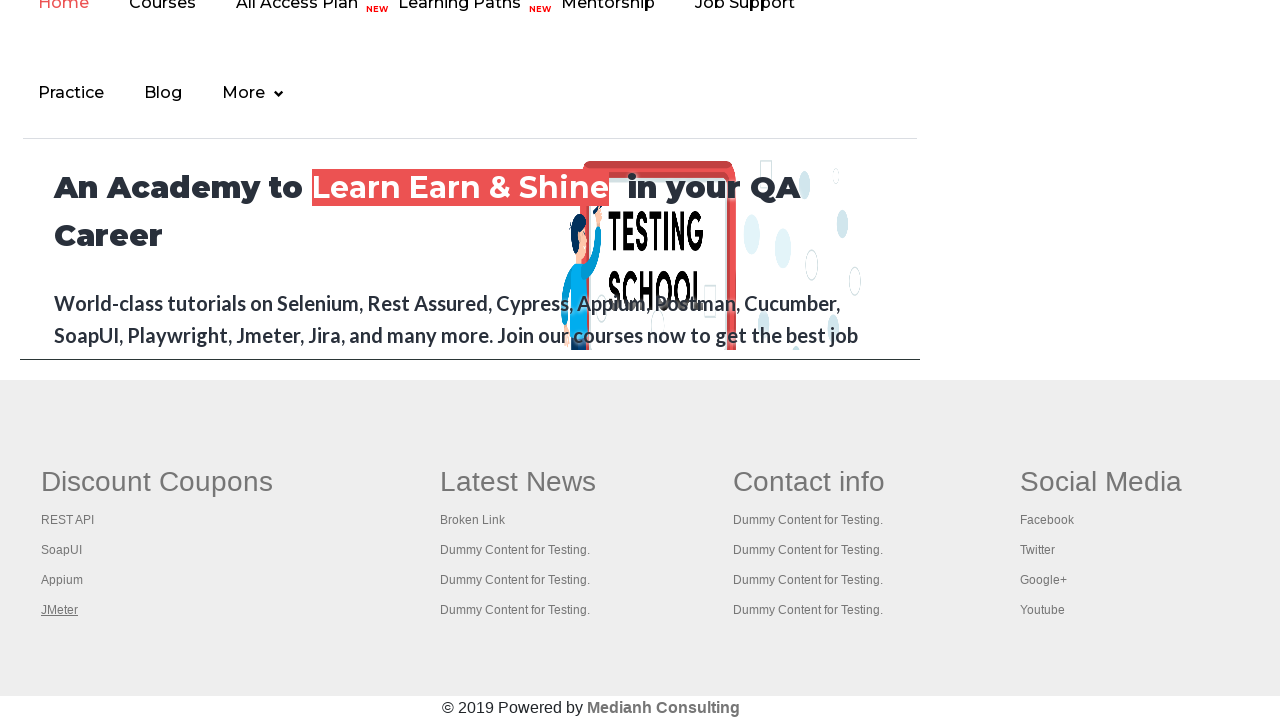

Paused briefly while on tab
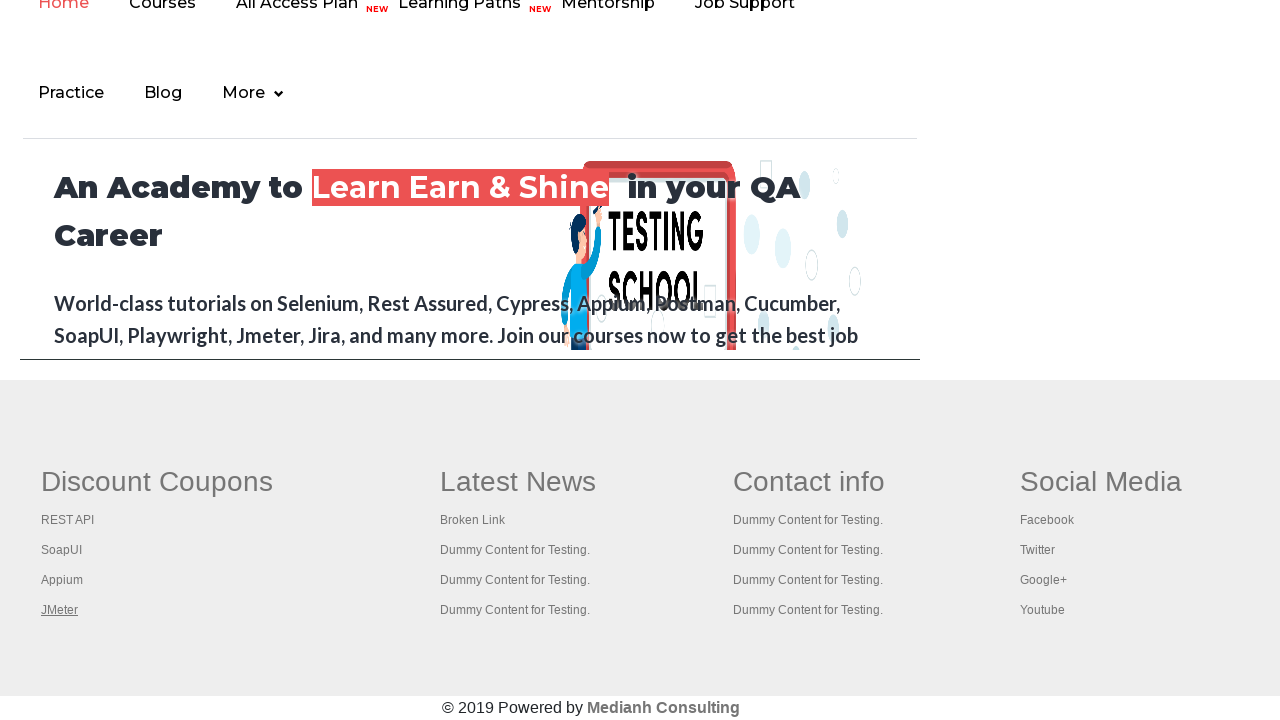

Switched to opened tab
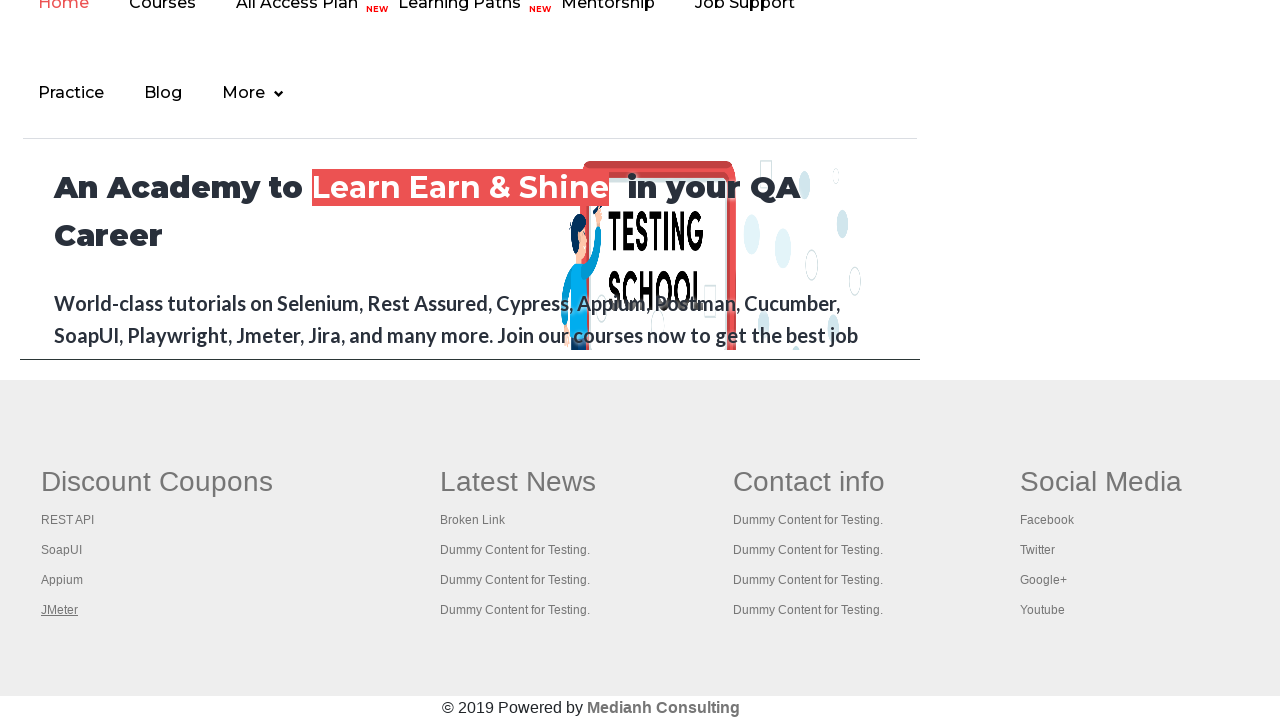

Paused briefly while on tab
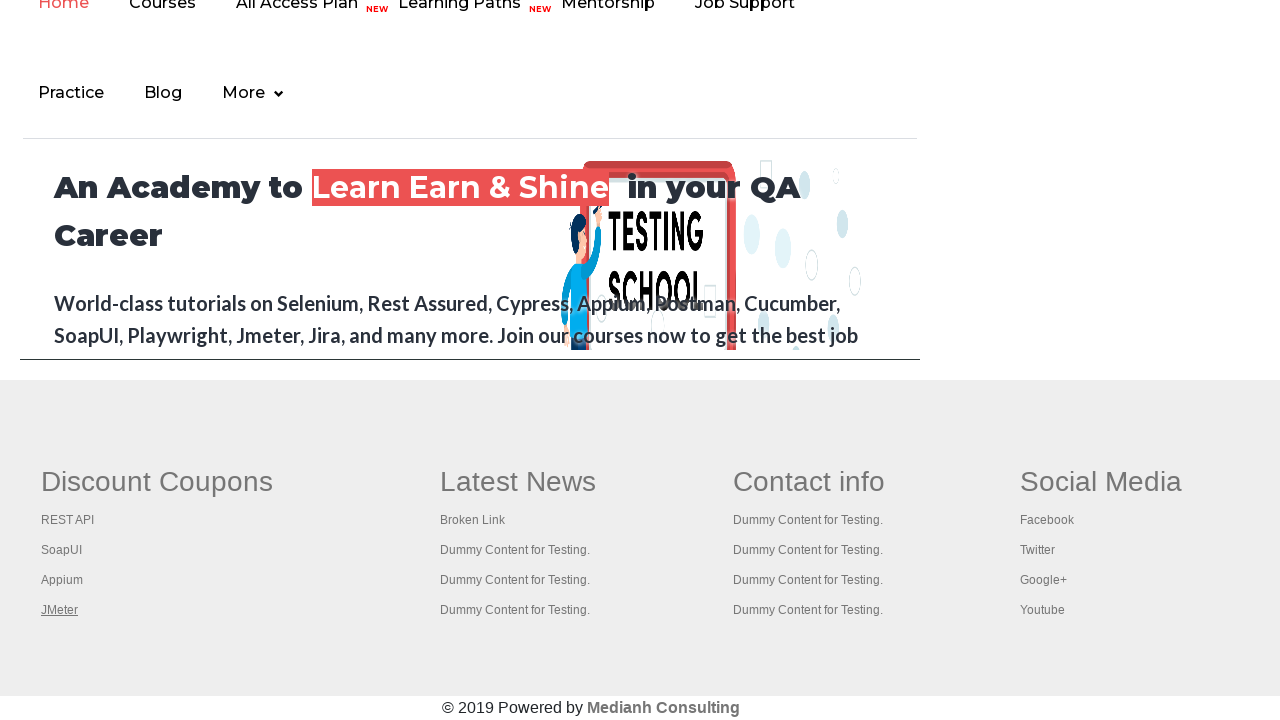

Switched to opened tab
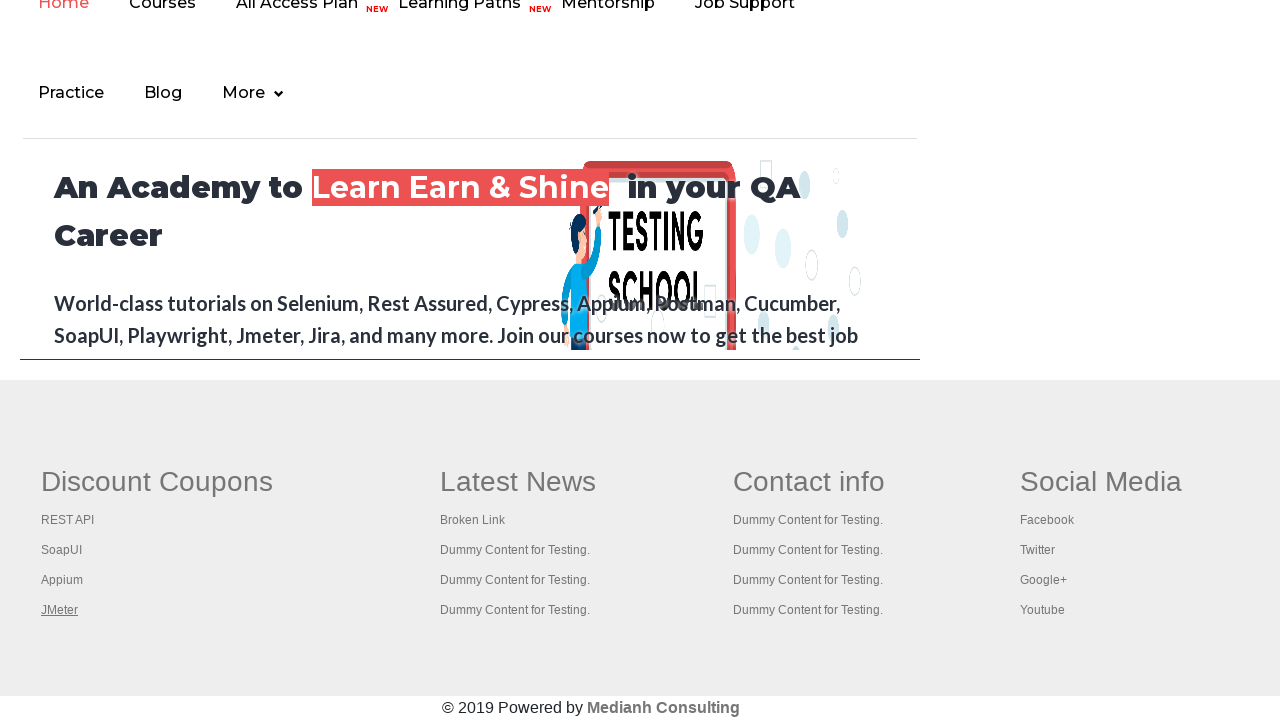

Paused briefly while on tab
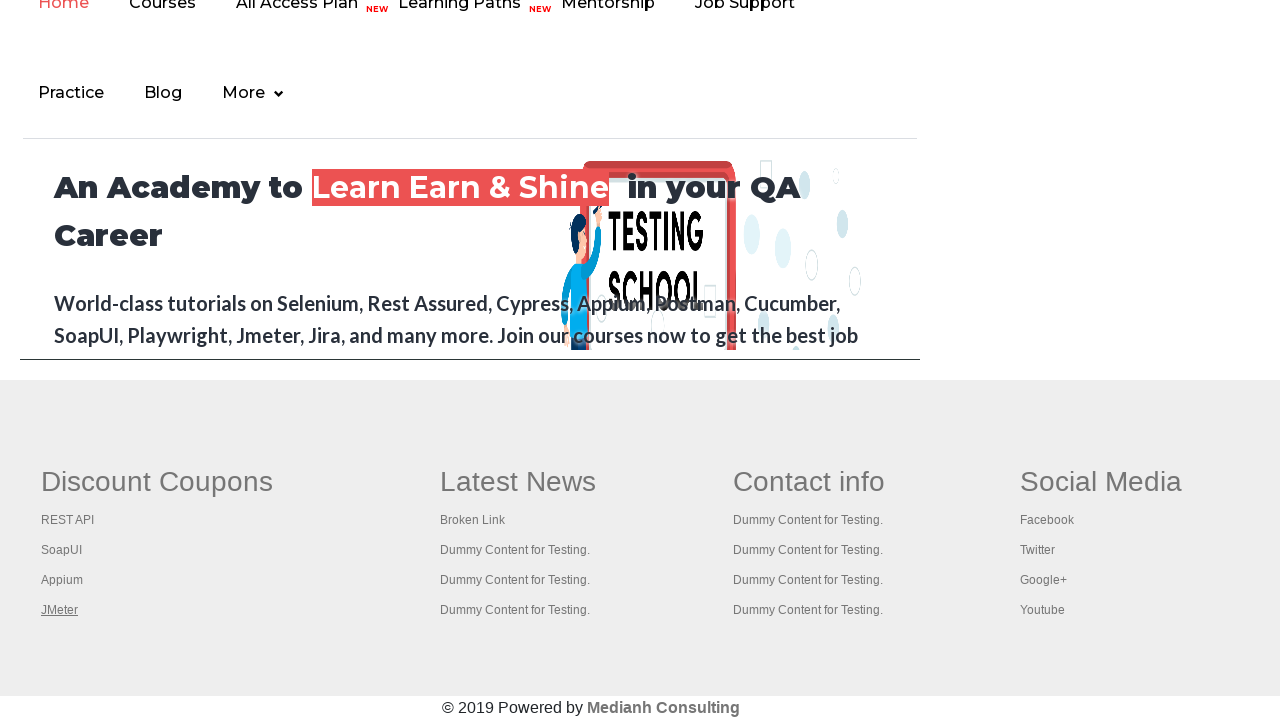

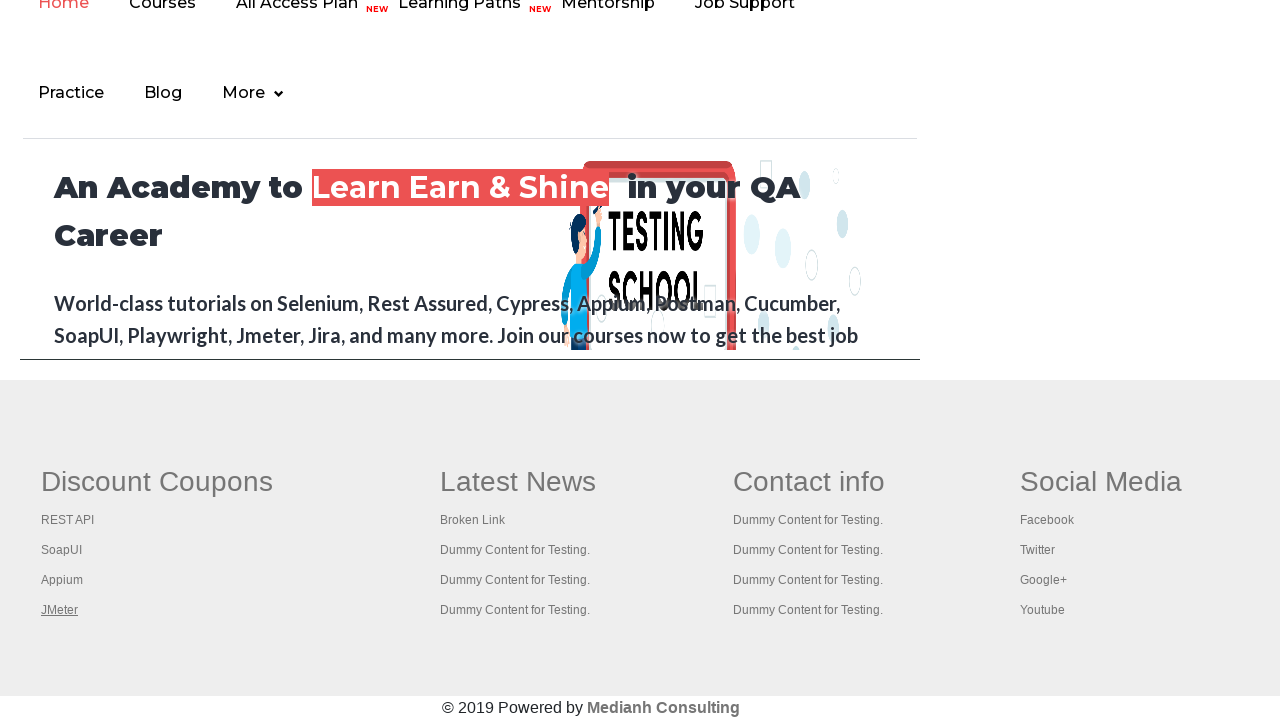